Opens the Flipkart homepage and maximizes the browser window to verify the site loads correctly

Starting URL: https://www.flipkart.com/

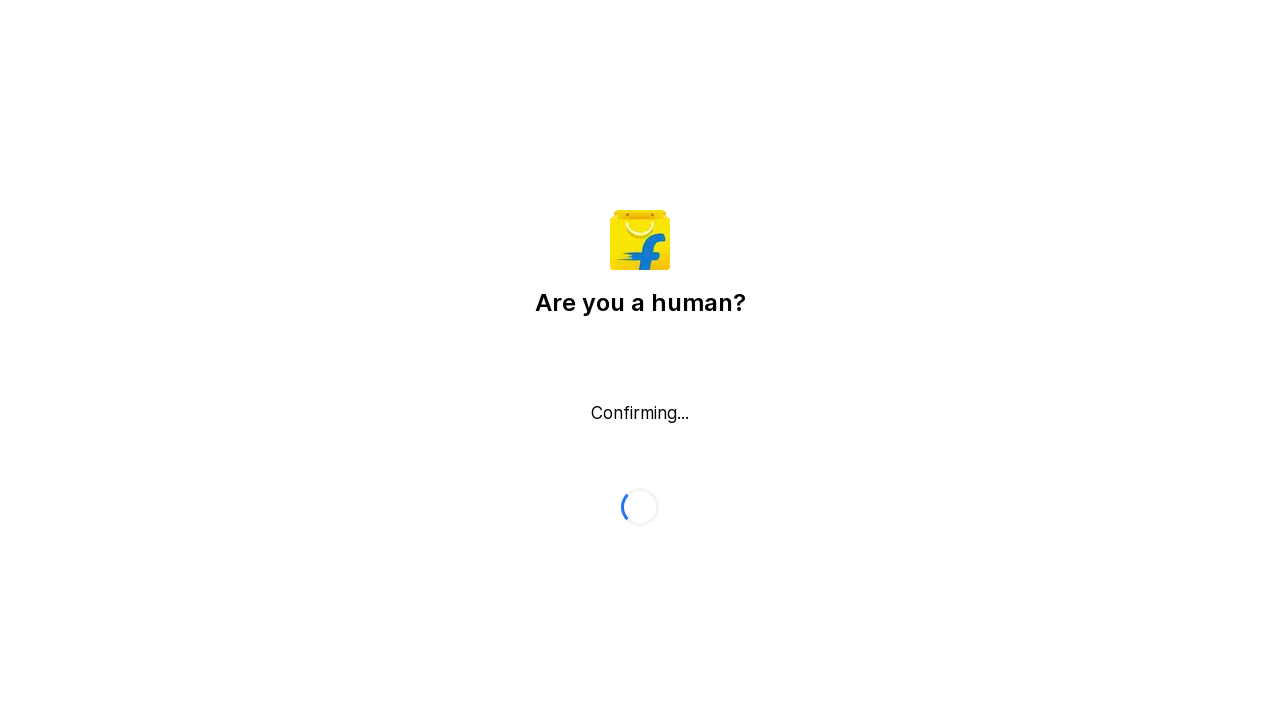

Set browser viewport to 1920x1080 to maximize window
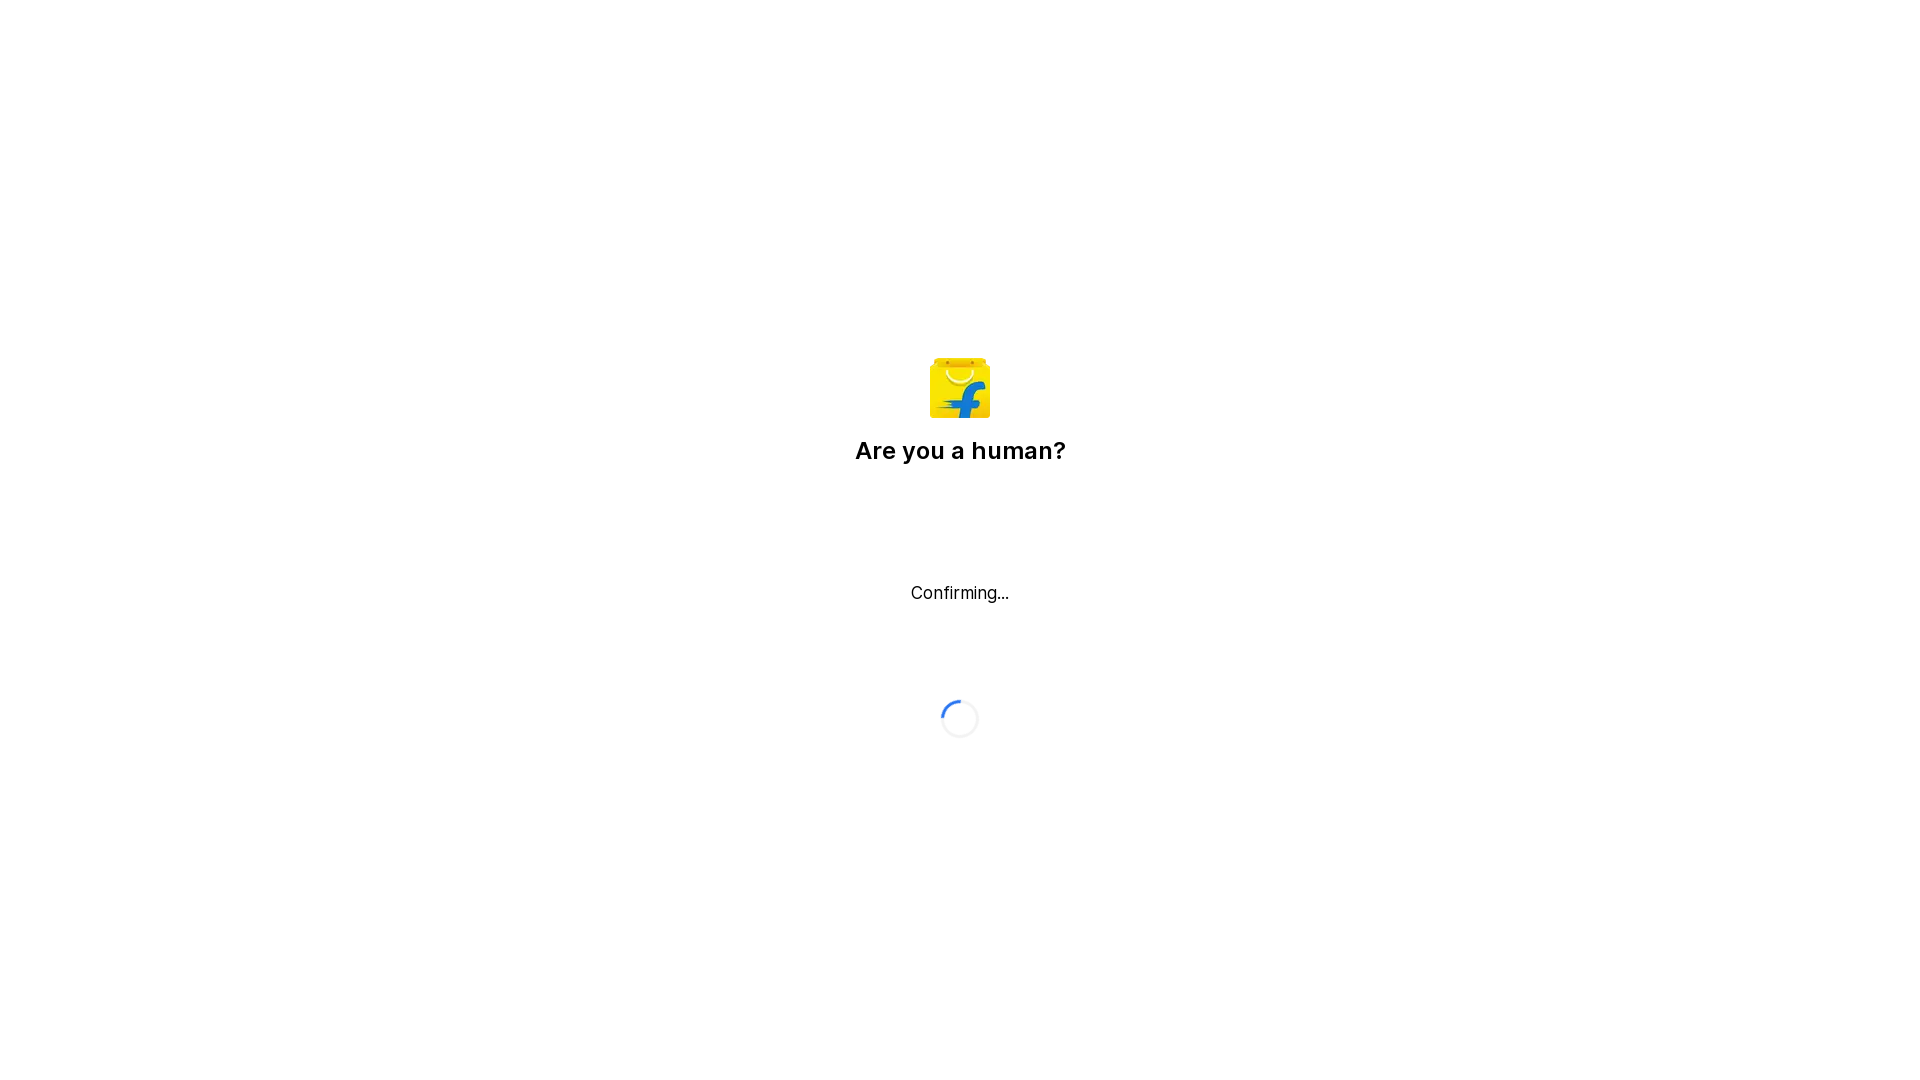

Flipkart homepage loaded successfully with DOM content
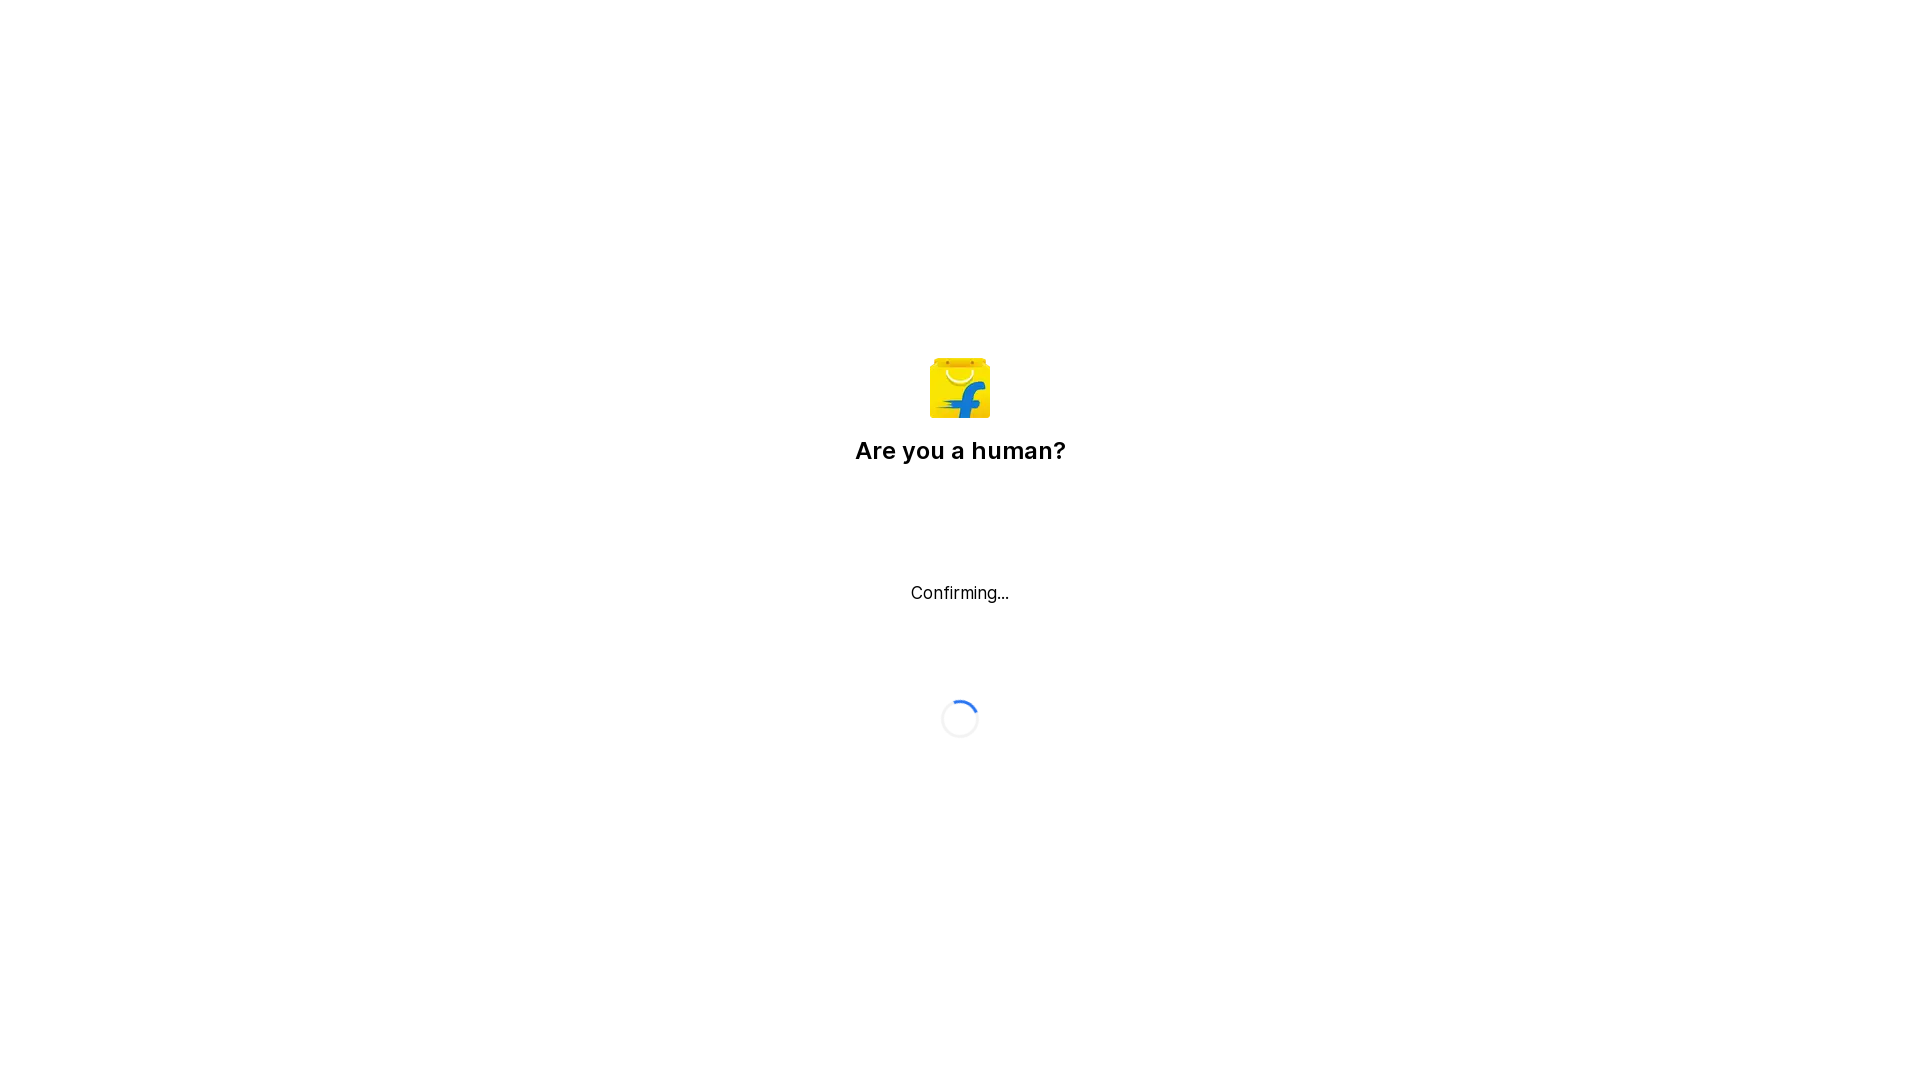

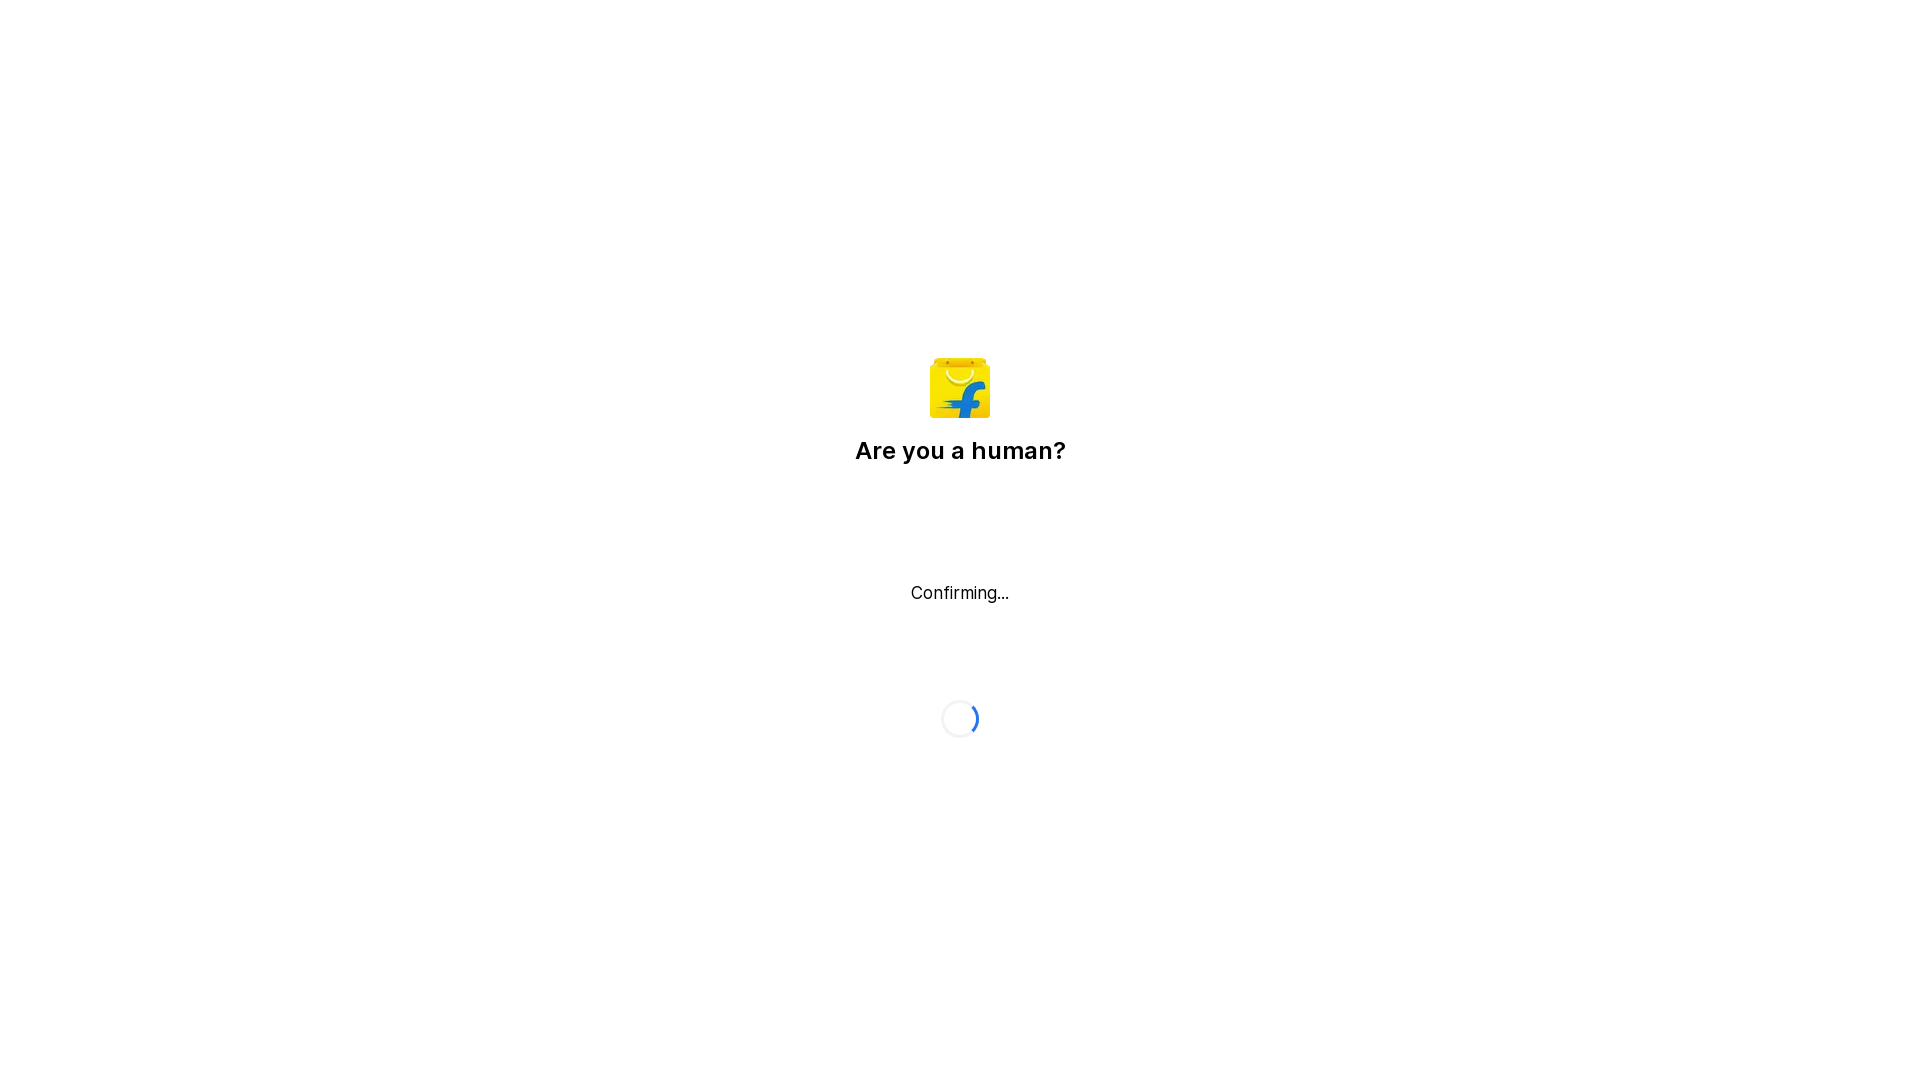